Tests e-commerce functionality by searching for specific vegetables (Brocolli, Cucumber, Beetroot) in the product list and adding them to cart

Starting URL: https://rahulshettyacademy.com/seleniumPractise/#/

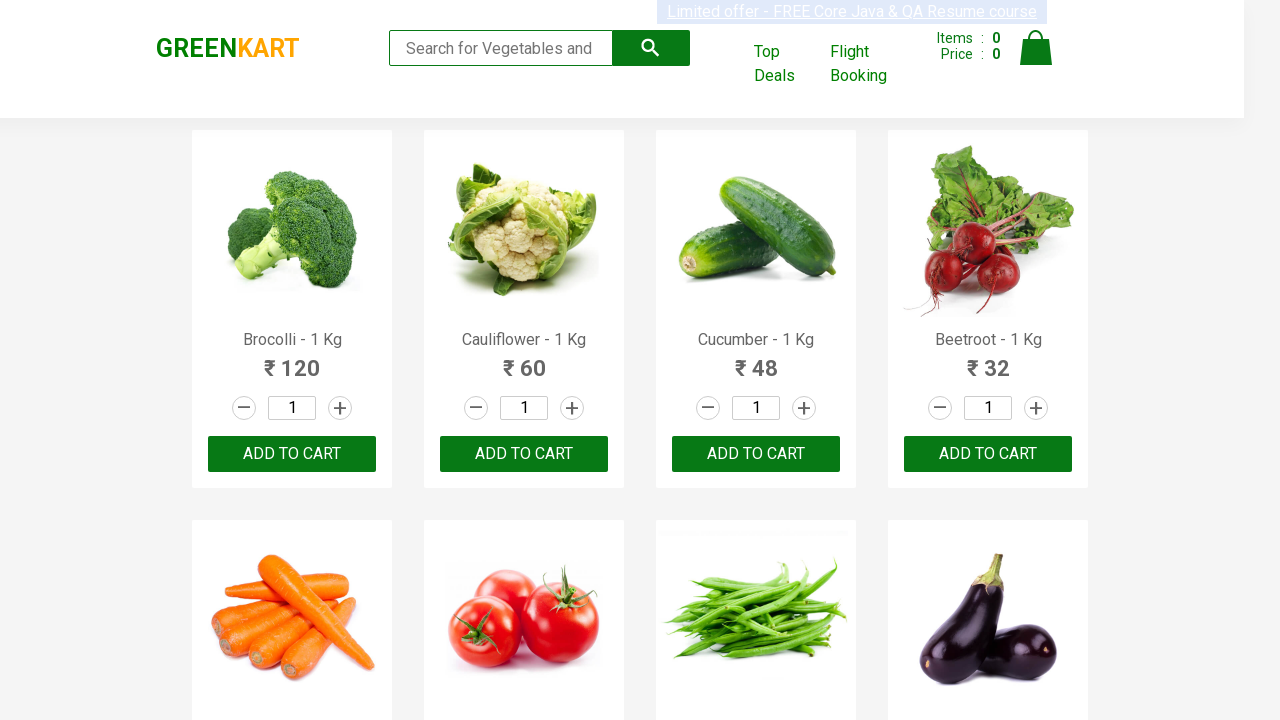

Waited for product list to load
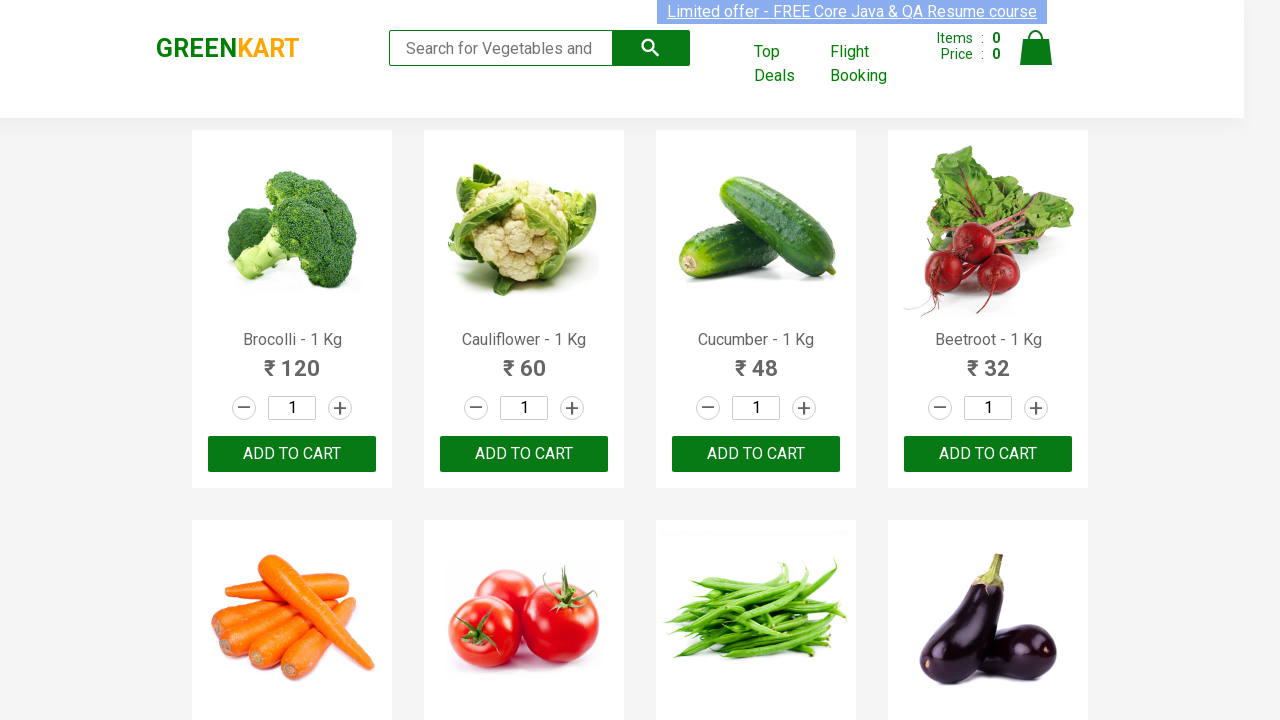

Retrieved all product name elements from the page
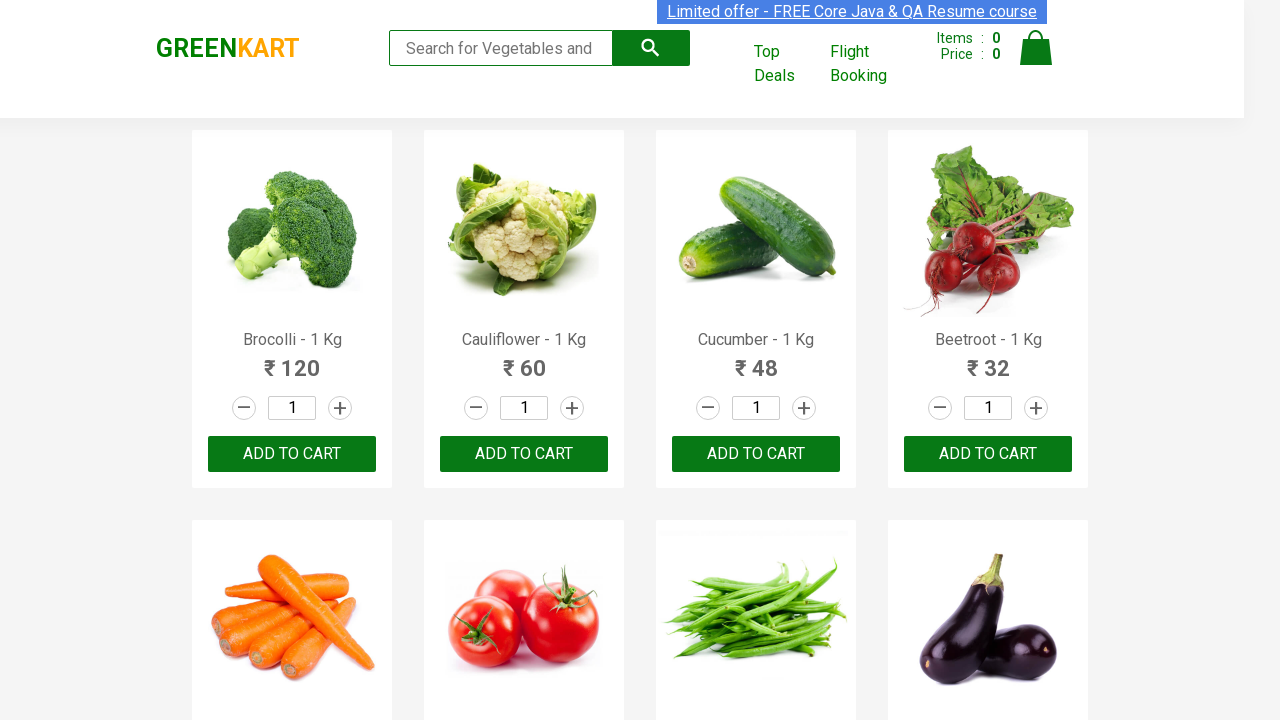

Added 'Brocolli' to cart at (292, 454) on xpath=//div[@class='product-action']/button >> nth=0
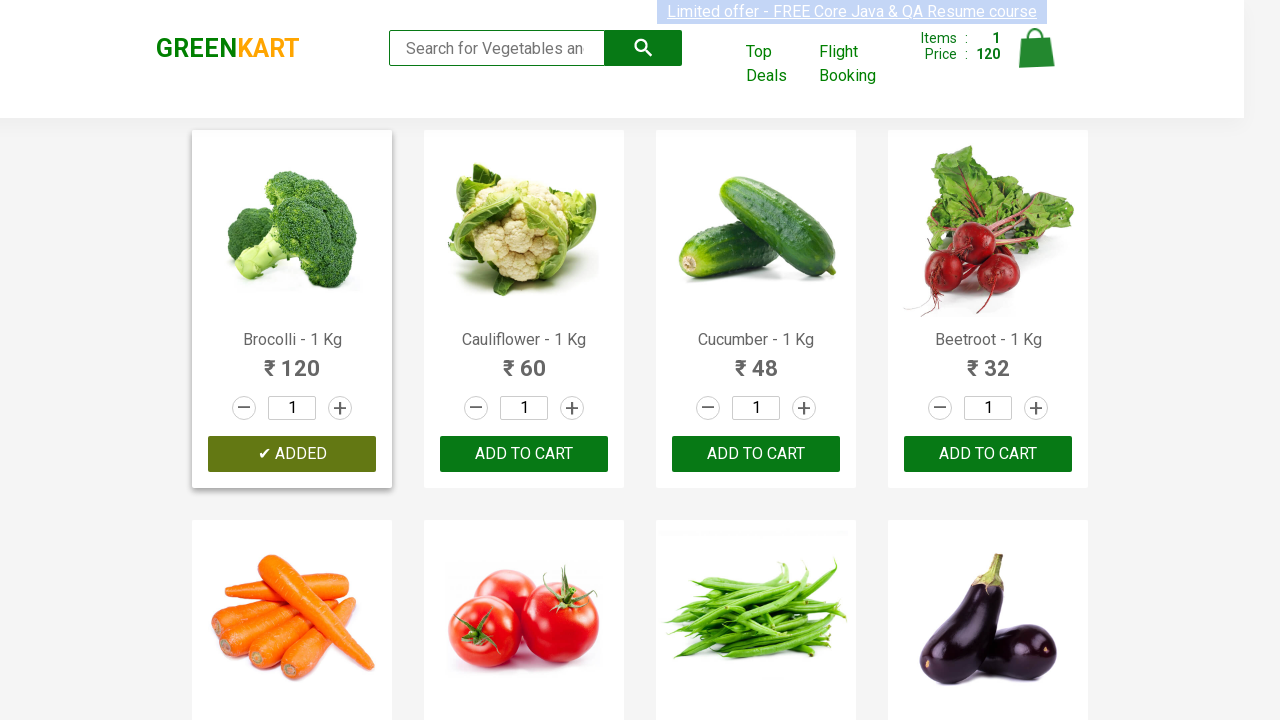

Added 'Brocolli' to cart at (524, 454) on xpath=//div[@class='product-action']/button >> nth=1
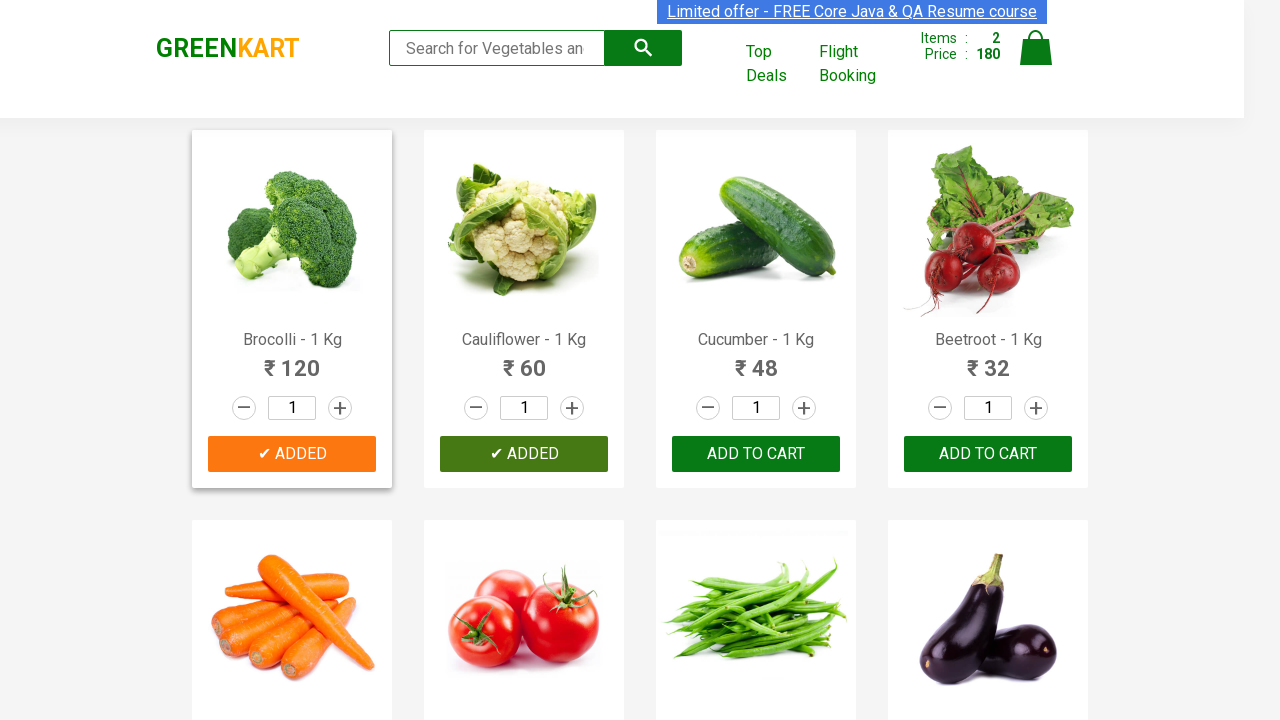

Added 'Brocolli' to cart at (756, 454) on xpath=//div[@class='product-action']/button >> nth=2
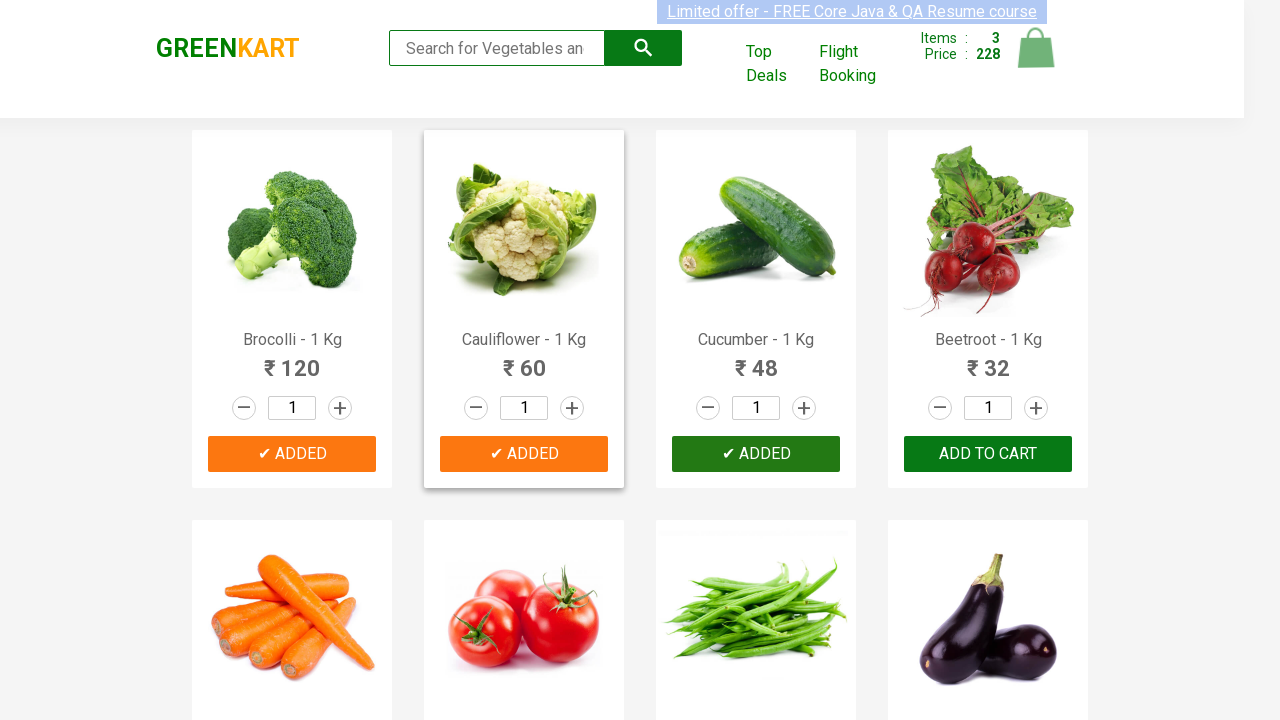

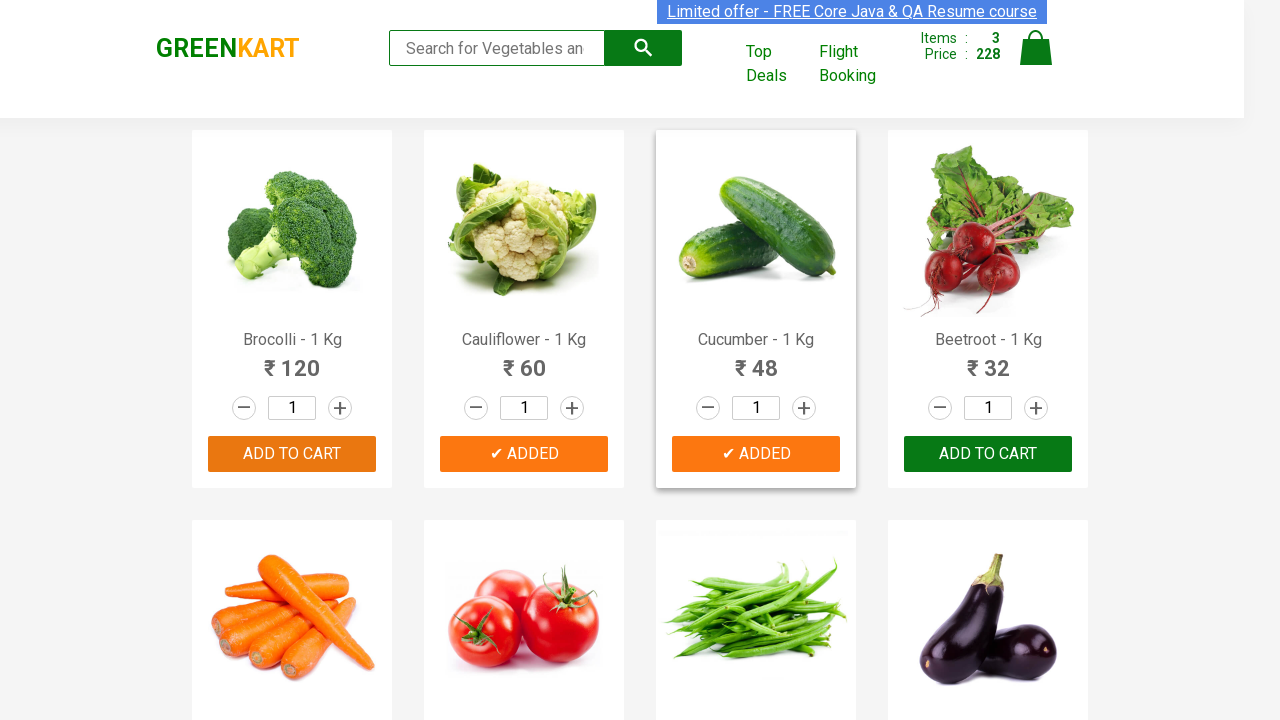